Navigates to the text-box page and locates the Current Address label using XPath contains() function

Starting URL: https://demoqa.com/text-box

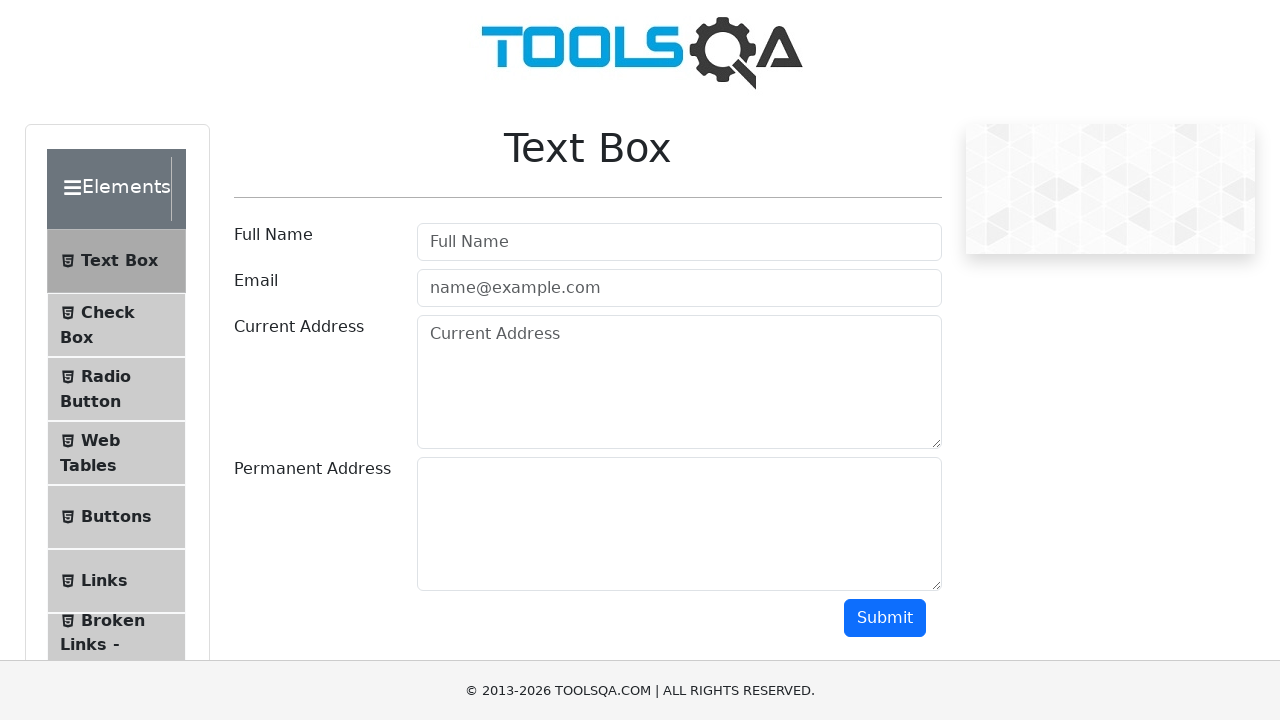

Navigated to https://demoqa.com/text-box
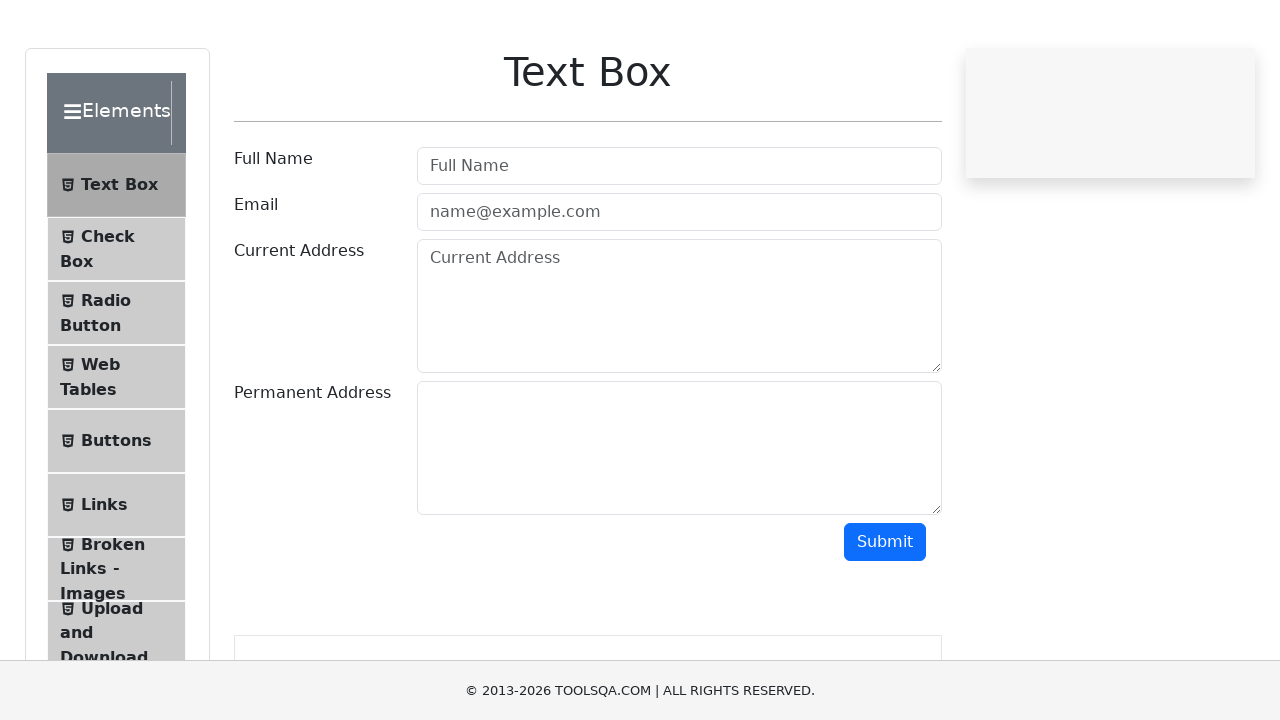

Located Current Address label using XPath contains() function
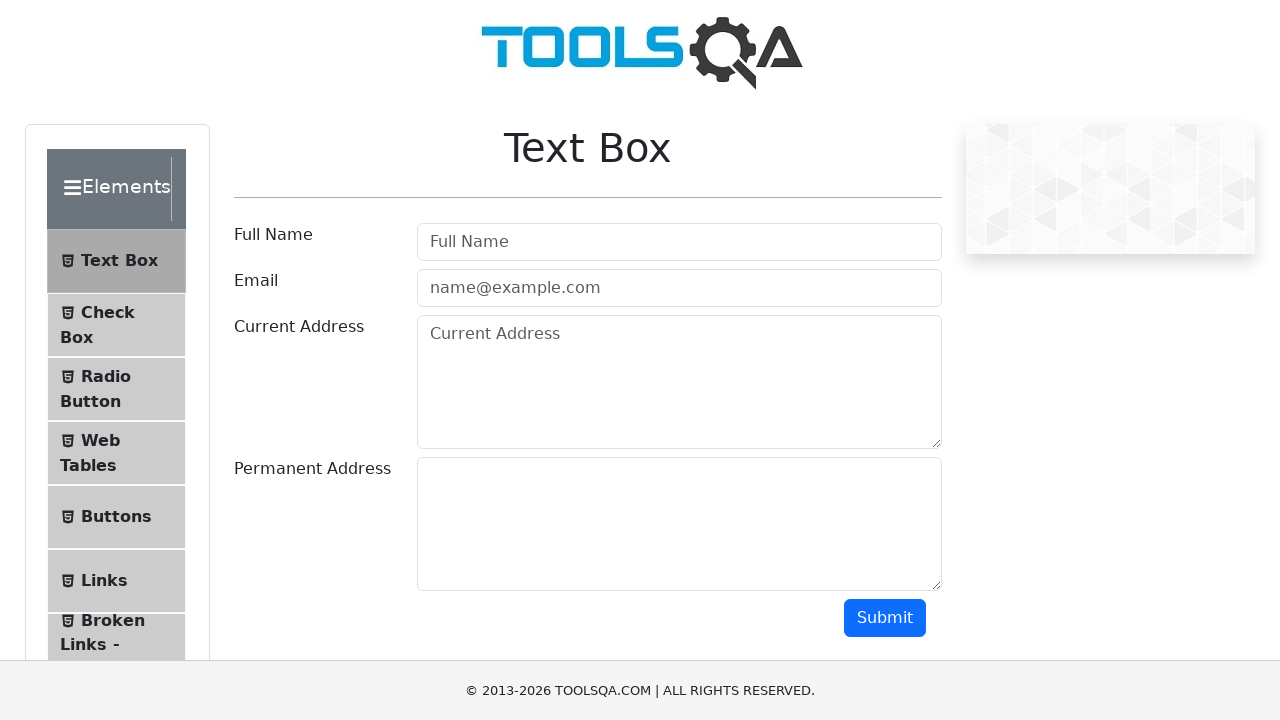

Waited for Current Address label to be visible
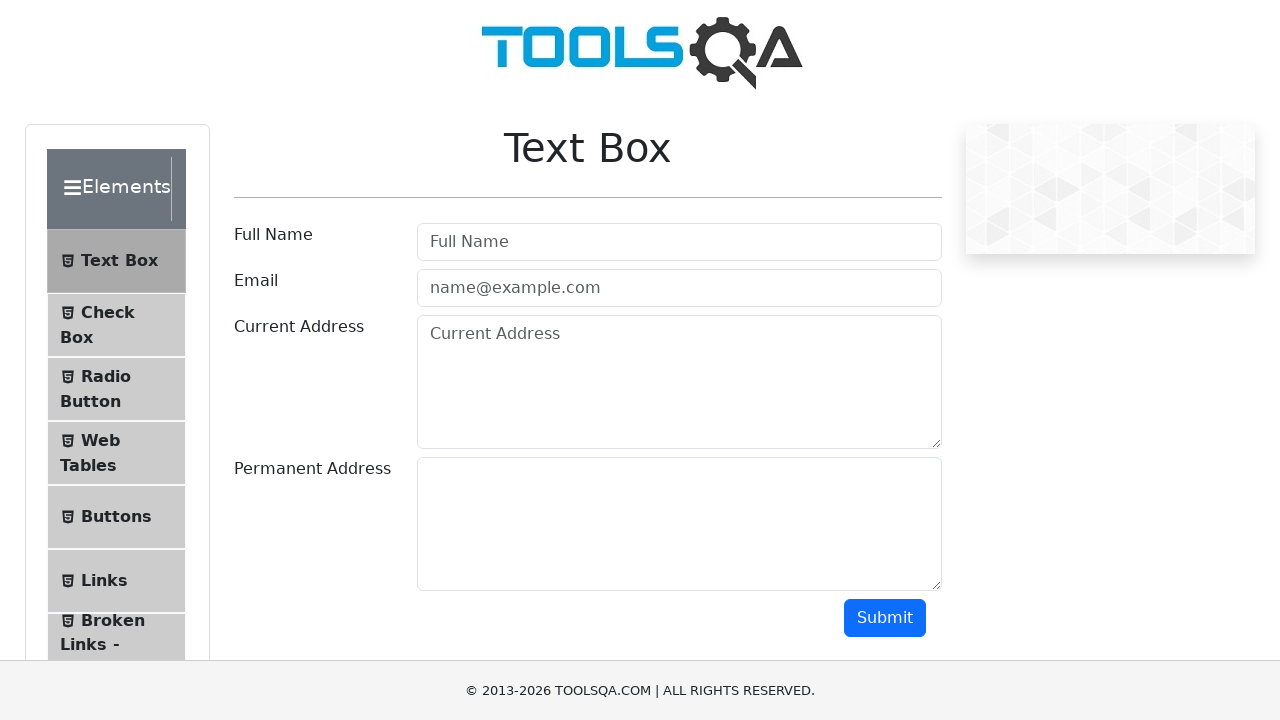

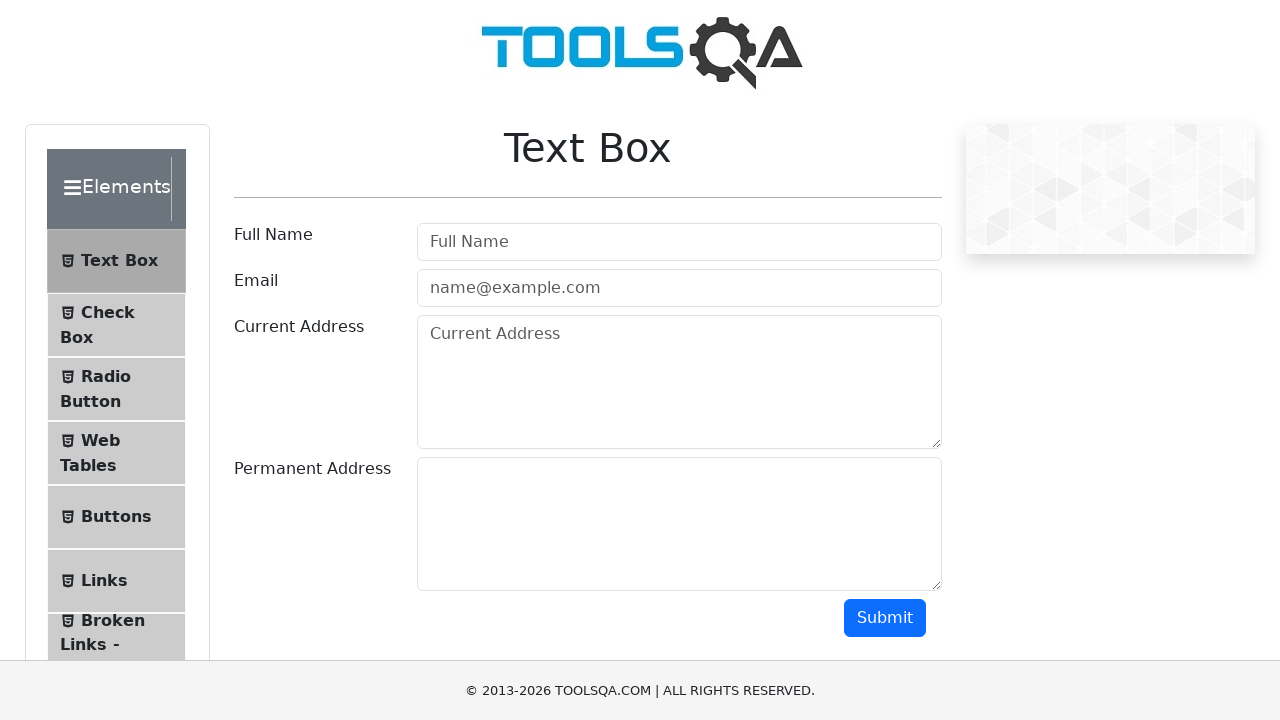